Tests dynamic content loading by clicking a Start button, verifying the loading indicator appears, and then waiting for the finish text to be displayed.

Starting URL: http://the-internet.herokuapp.com/dynamic_loading/2

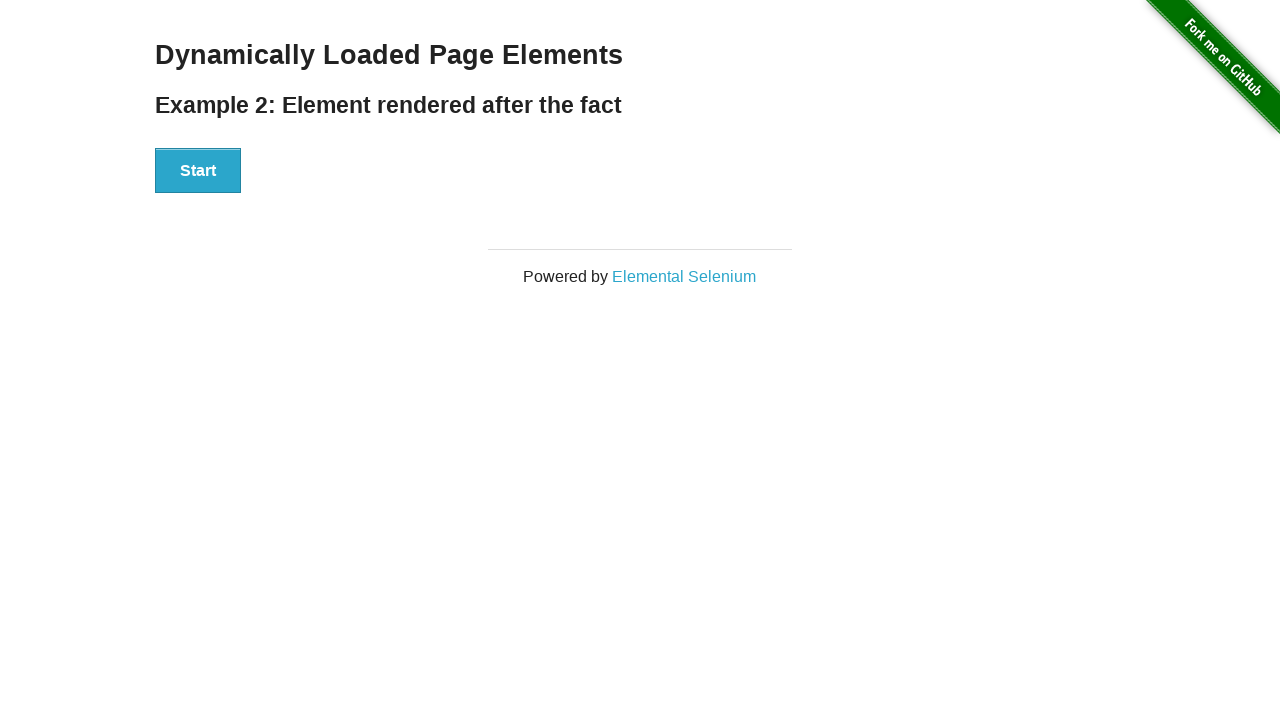

Clicked the Start button to trigger dynamic loading at (198, 171) on #start button
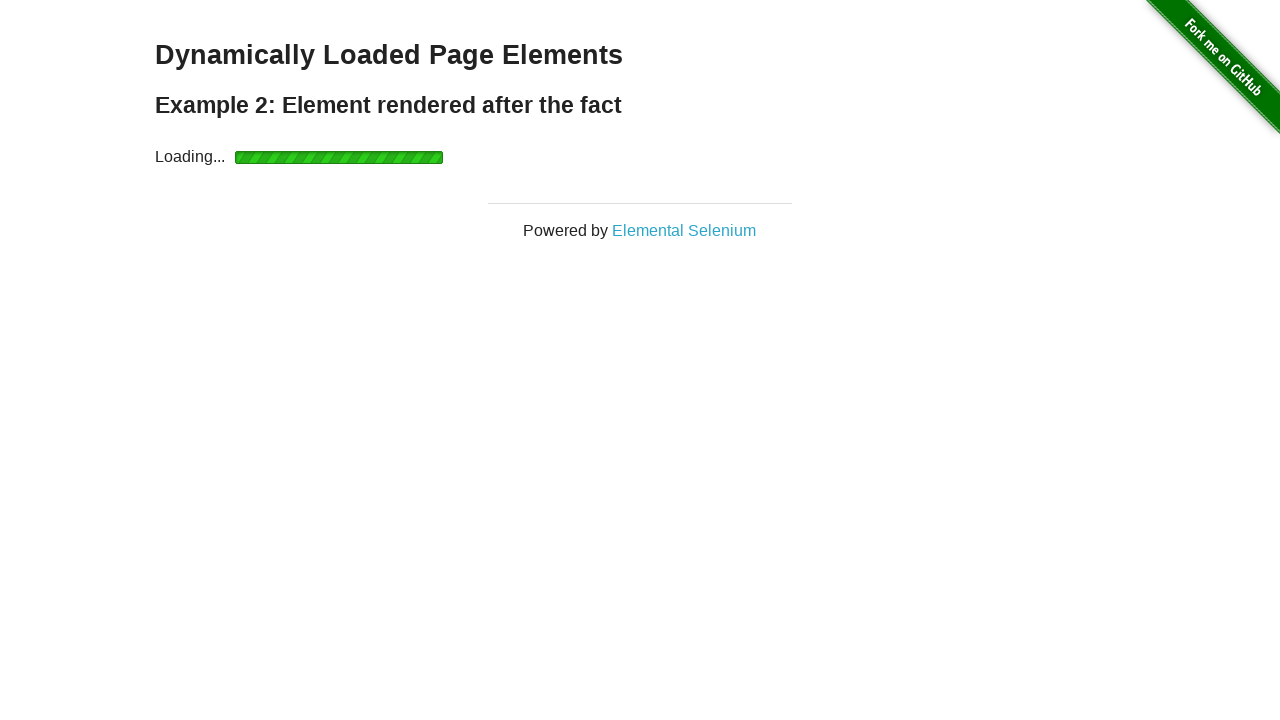

Loading indicator appeared and became visible
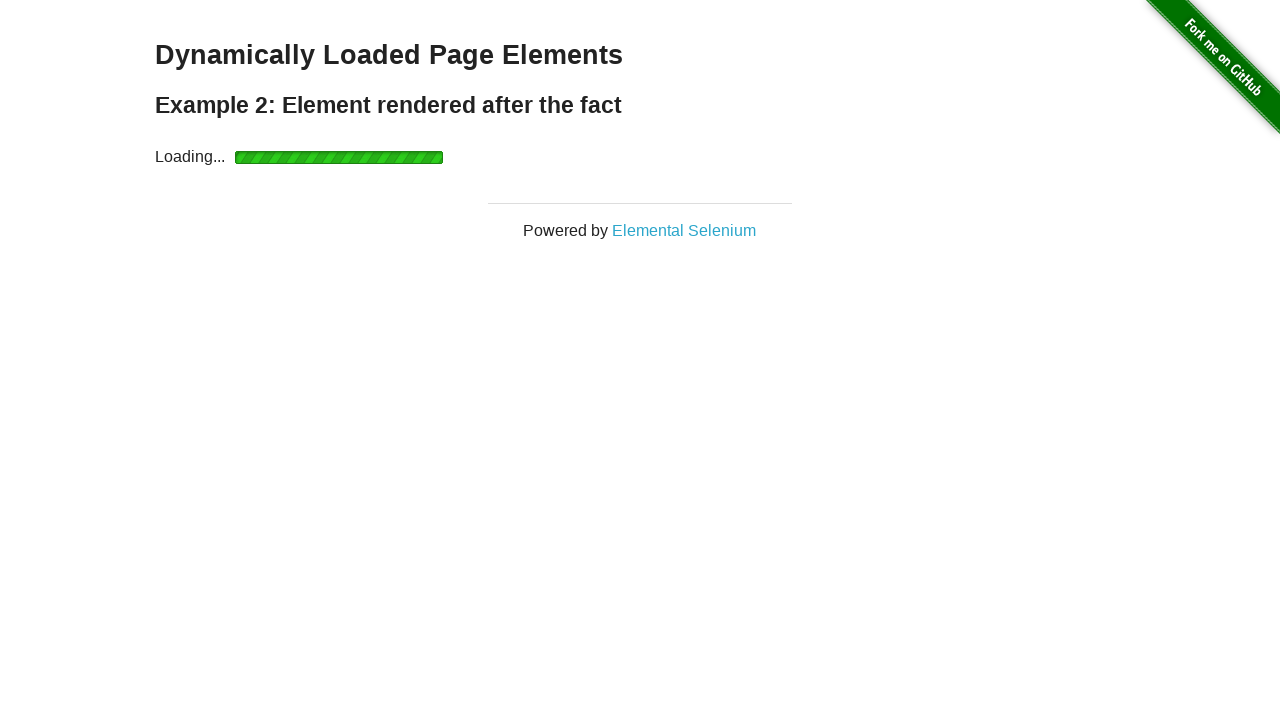

Finish text loaded and became visible
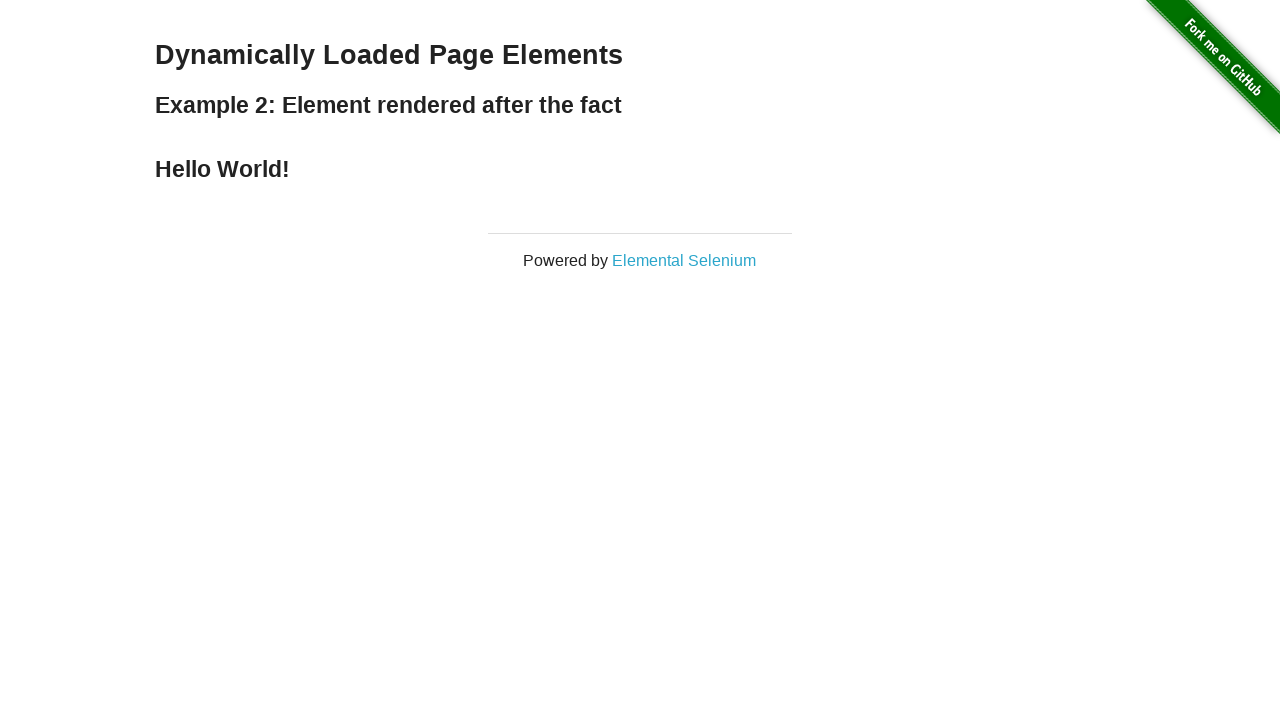

Verified finish text is visible on the page
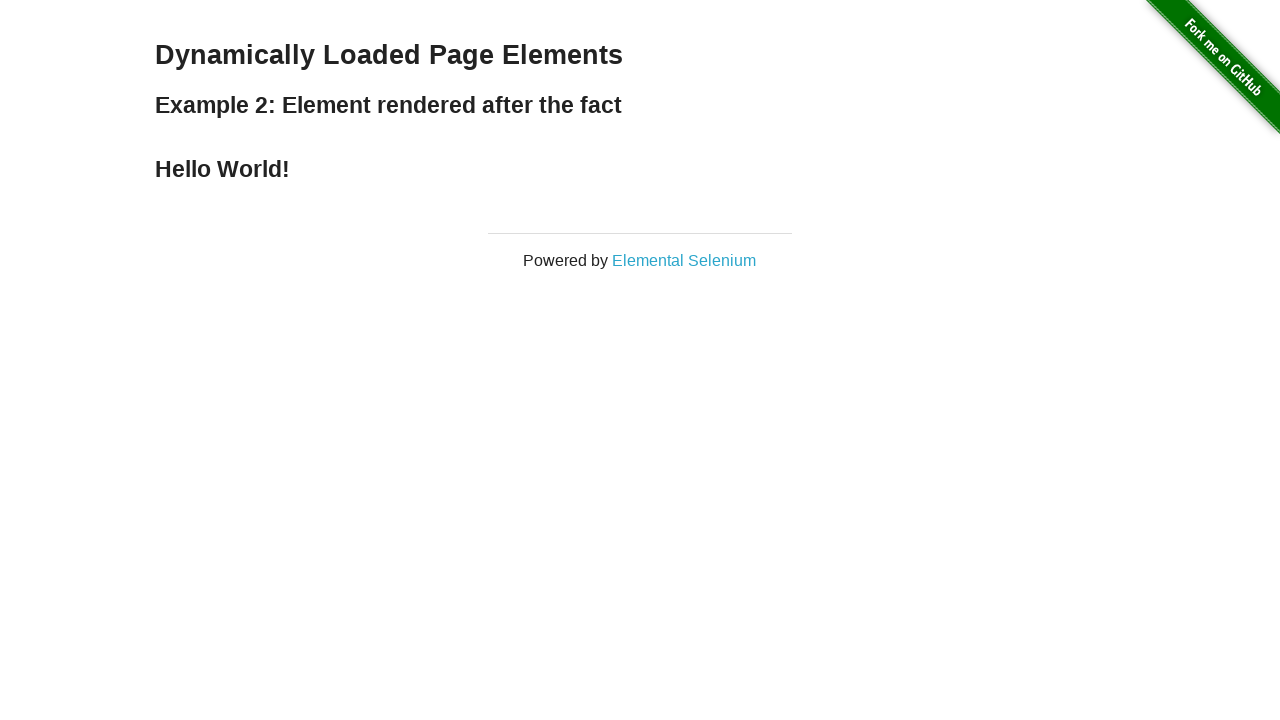

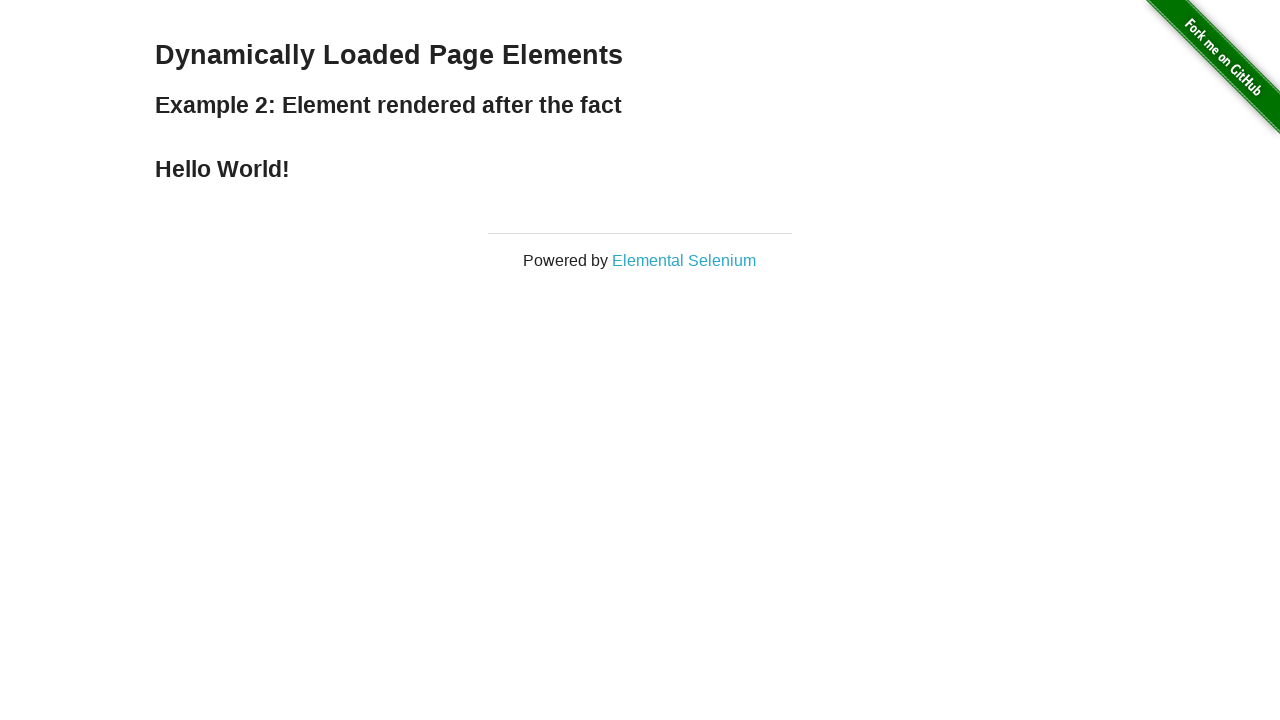